Tests that new items are appended to the bottom of the todo list by creating 3 items and verifying the count

Starting URL: https://demo.playwright.dev/todomvc

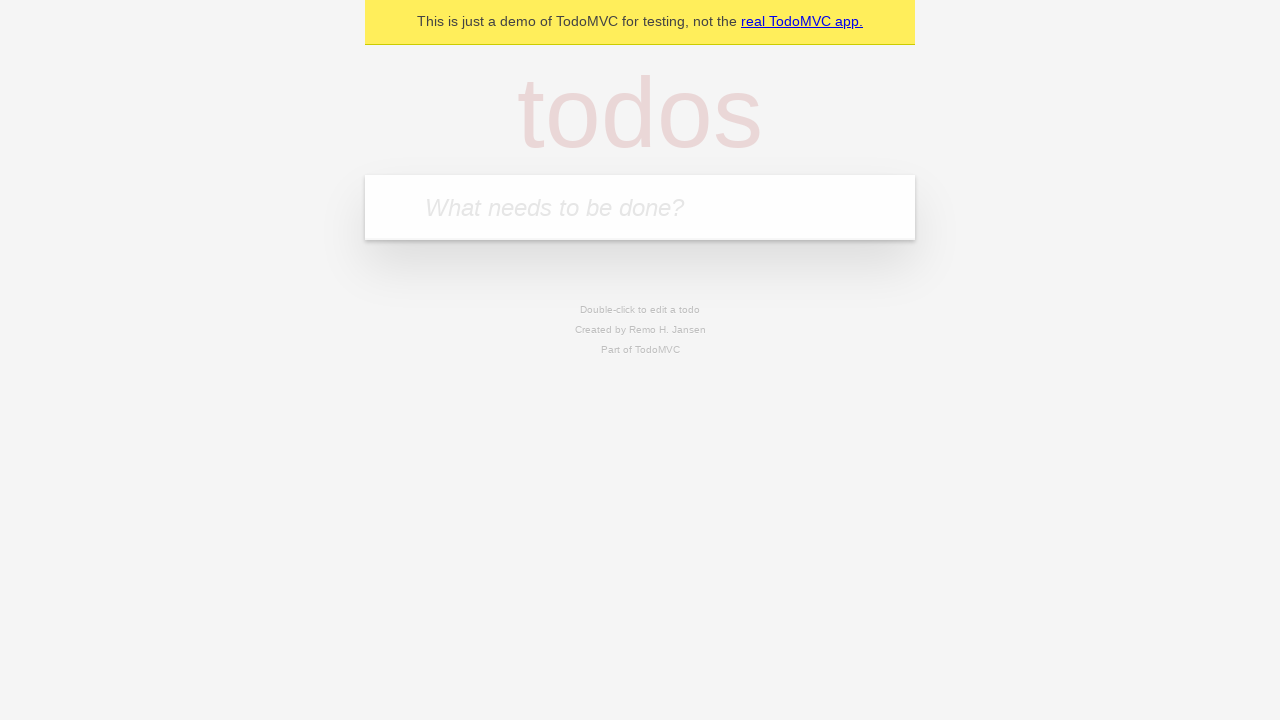

Filled todo input with 'buy some cheese' on internal:attr=[placeholder="What needs to be done?"i]
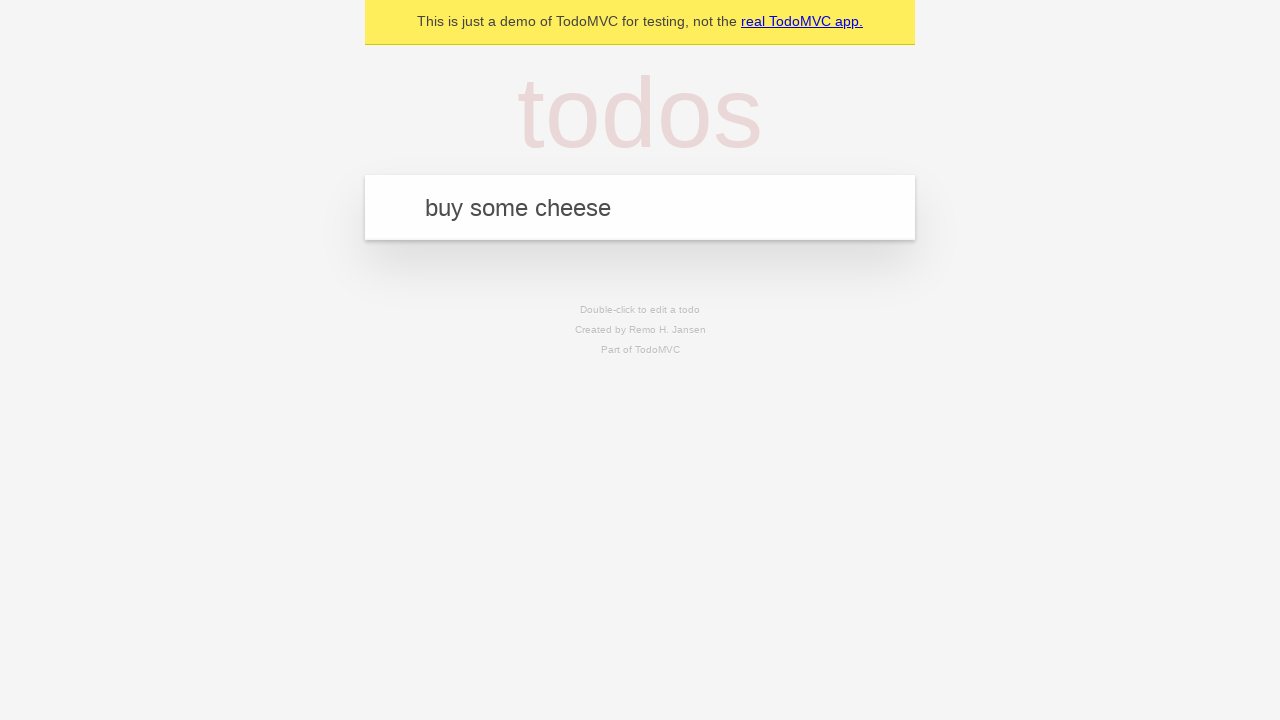

Pressed Enter to add first todo item on internal:attr=[placeholder="What needs to be done?"i]
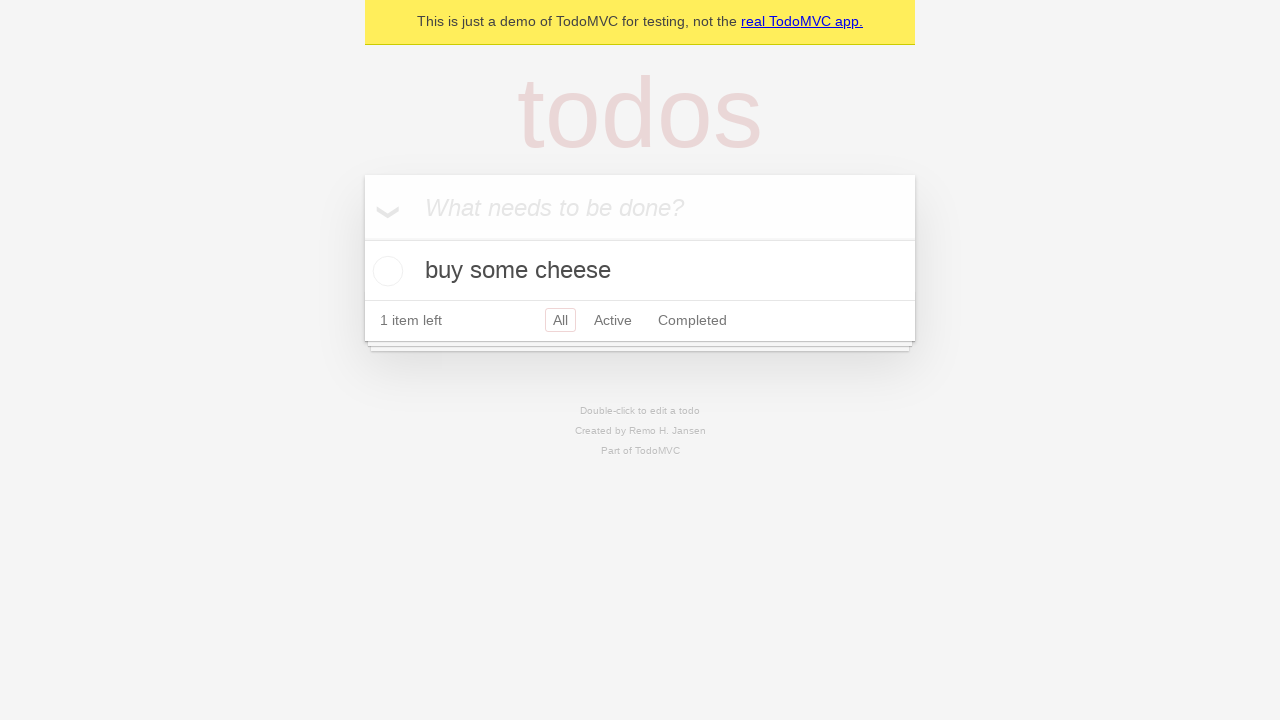

Filled todo input with 'feed the cat' on internal:attr=[placeholder="What needs to be done?"i]
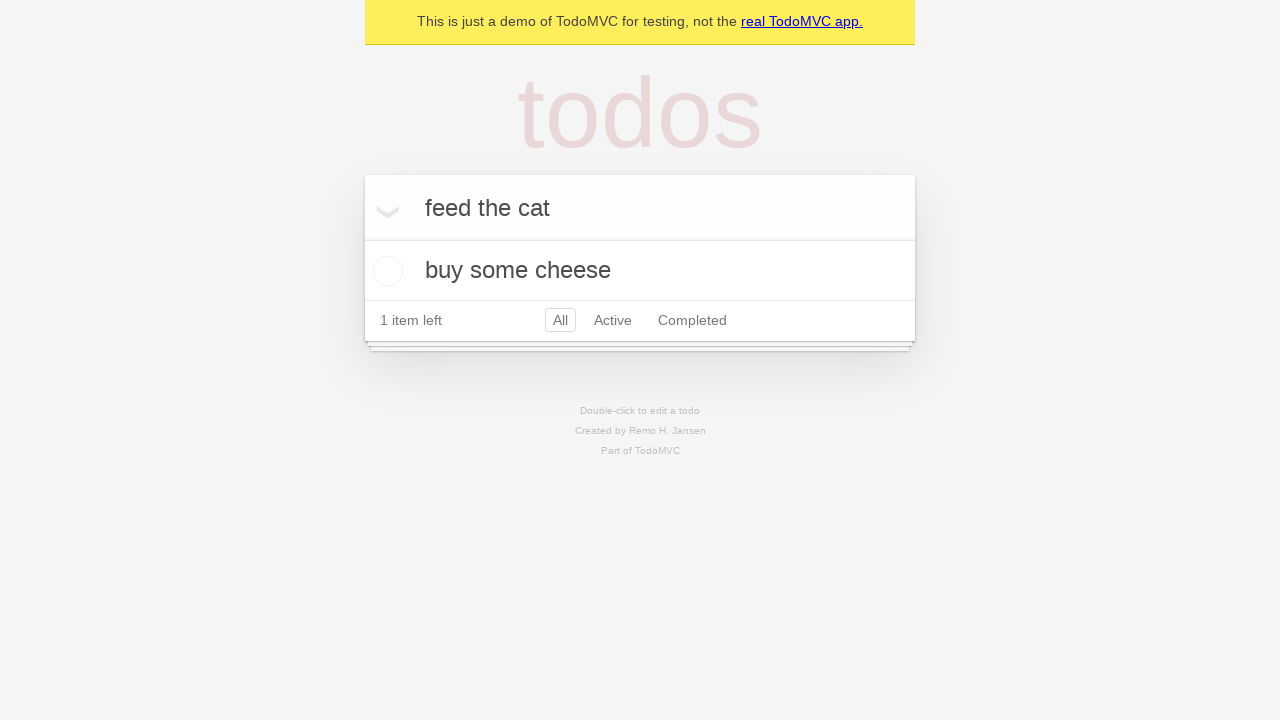

Pressed Enter to add second todo item on internal:attr=[placeholder="What needs to be done?"i]
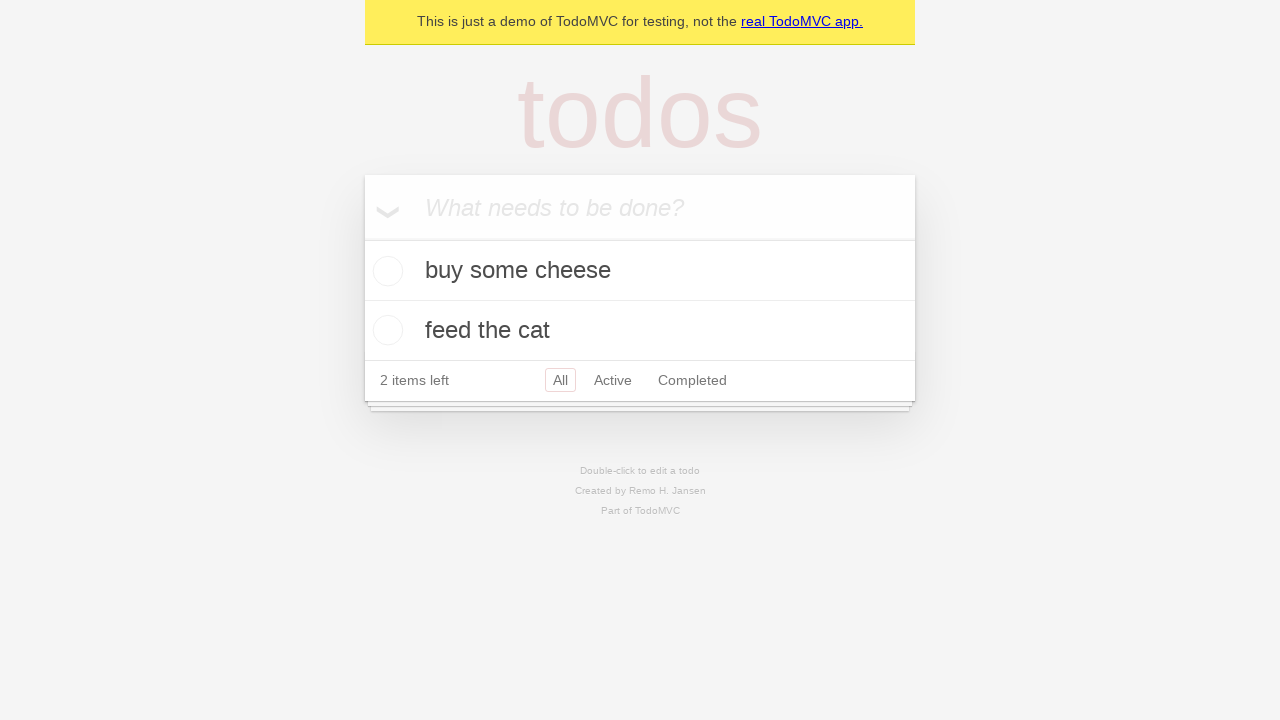

Filled todo input with 'book a doctors appointment' on internal:attr=[placeholder="What needs to be done?"i]
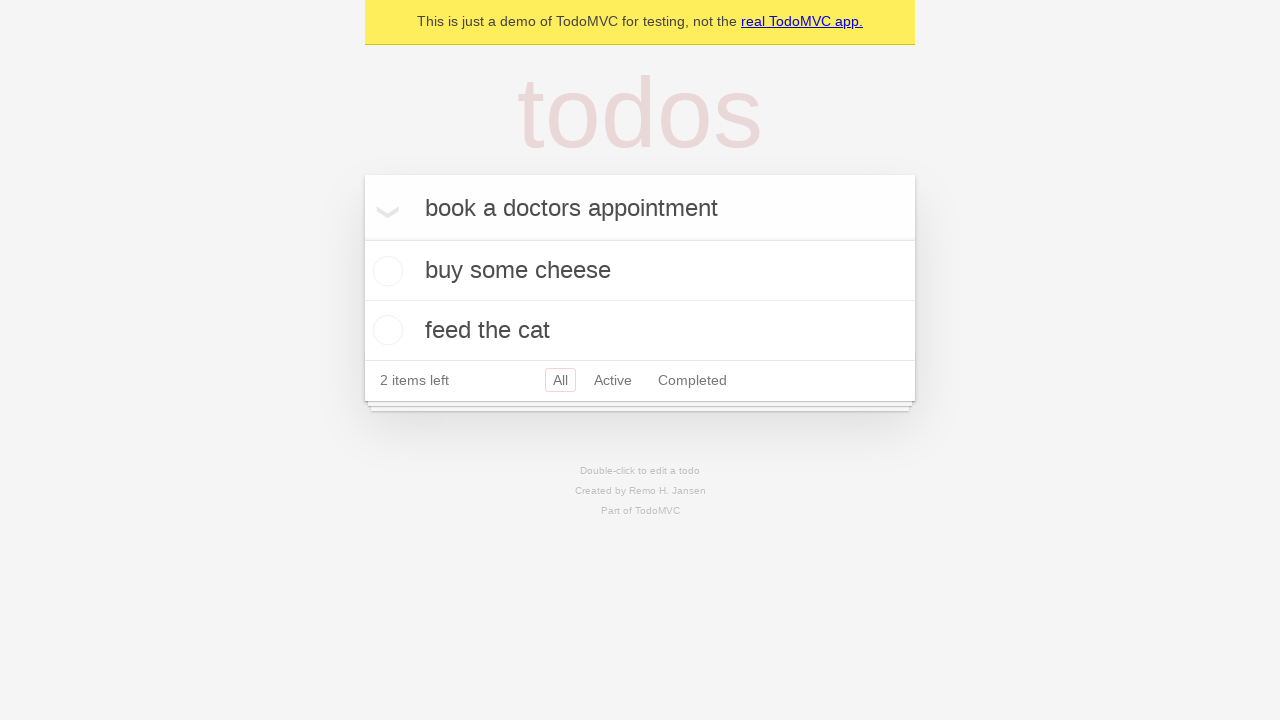

Pressed Enter to add third todo item on internal:attr=[placeholder="What needs to be done?"i]
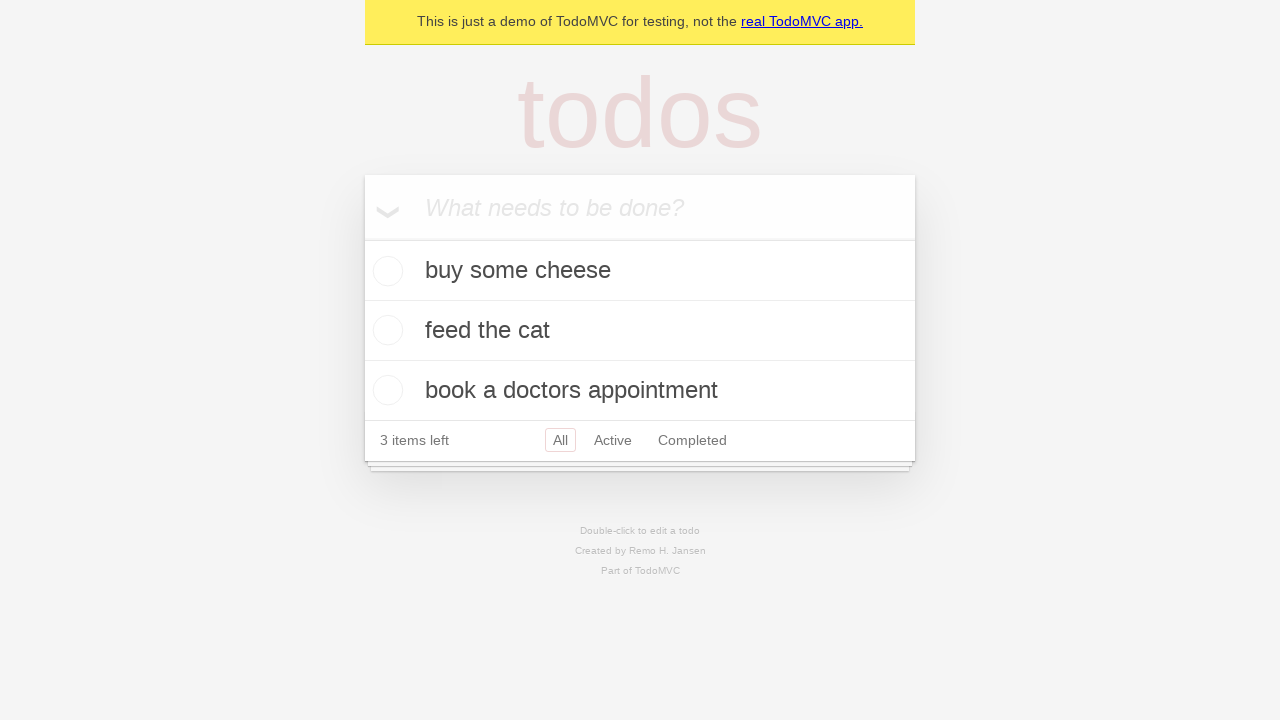

Verified that 3 items are displayed in the todo list
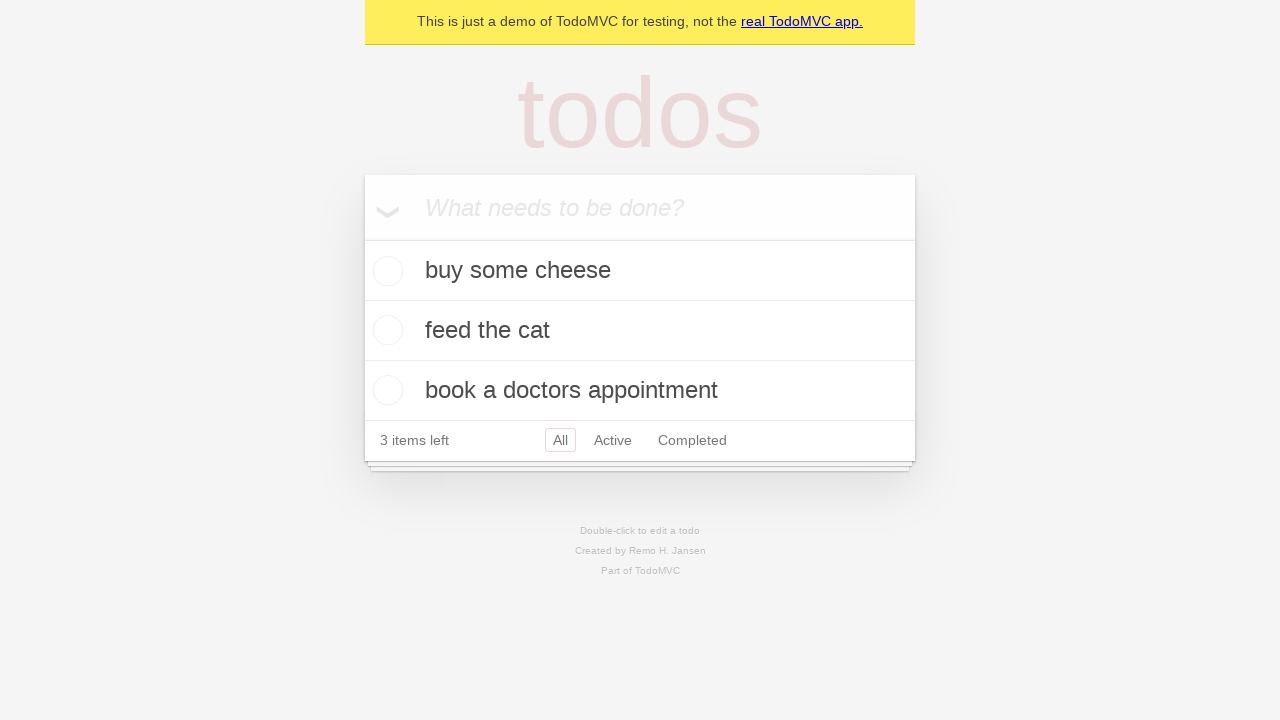

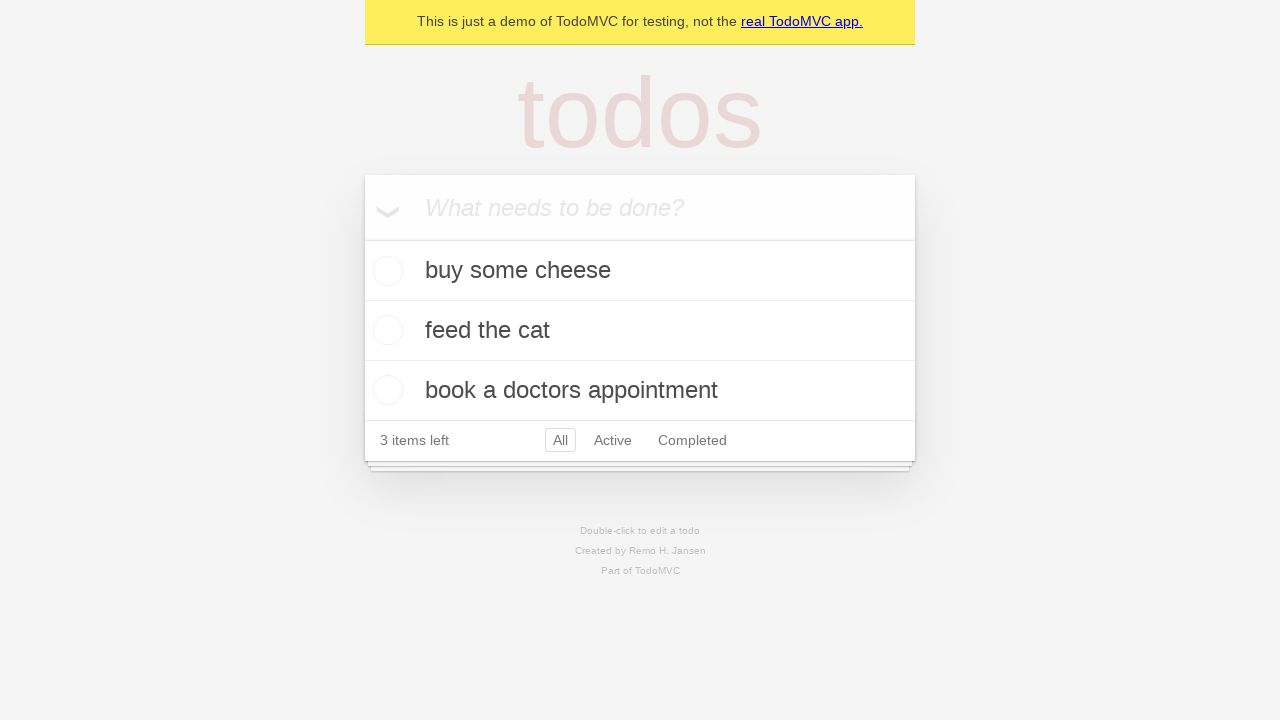